Tests scrolling to a specific element by finding a link and scrolling it into view

Starting URL: https://the-internet.herokuapp.com/

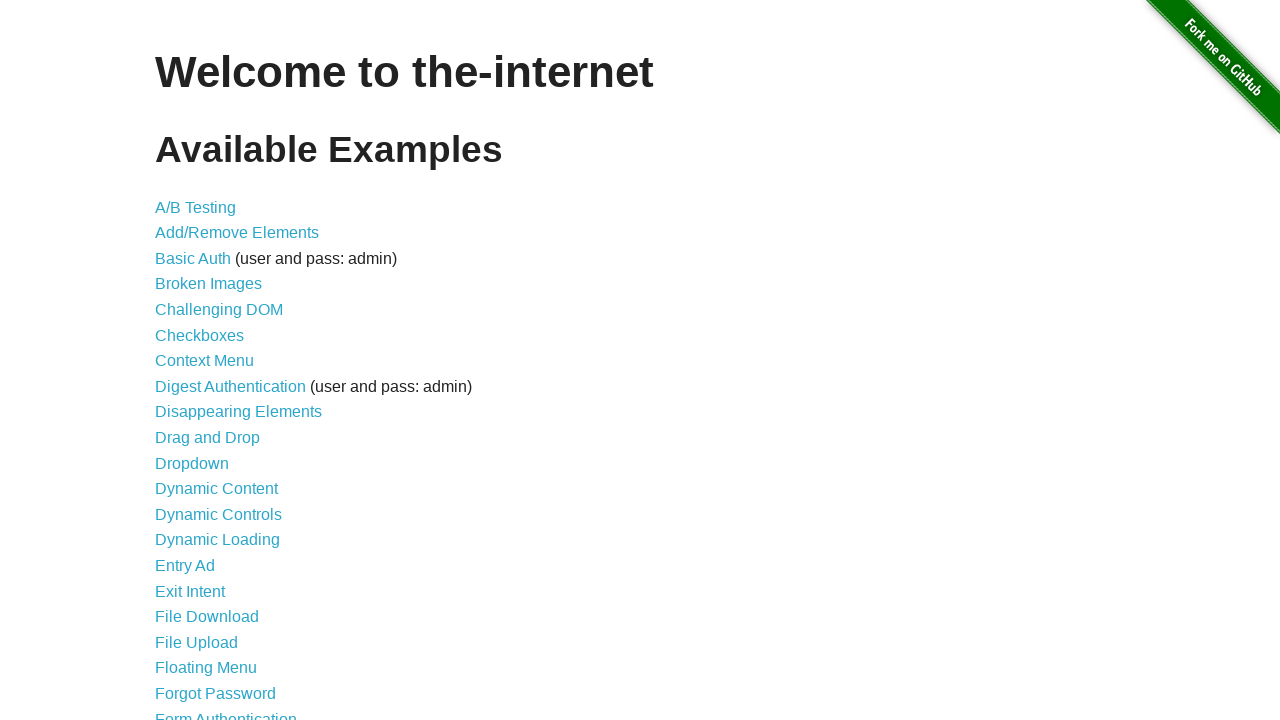

Located JQuery UI Menus link element
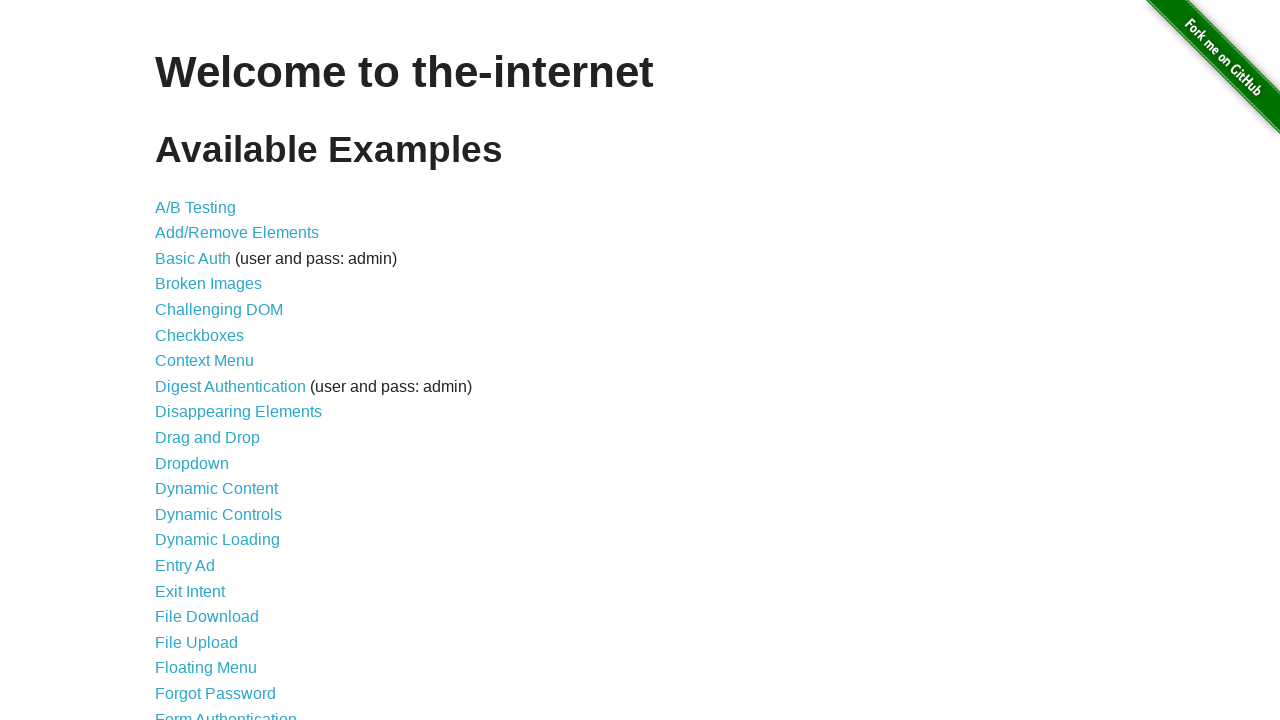

Scrolled JQuery UI Menus link into view
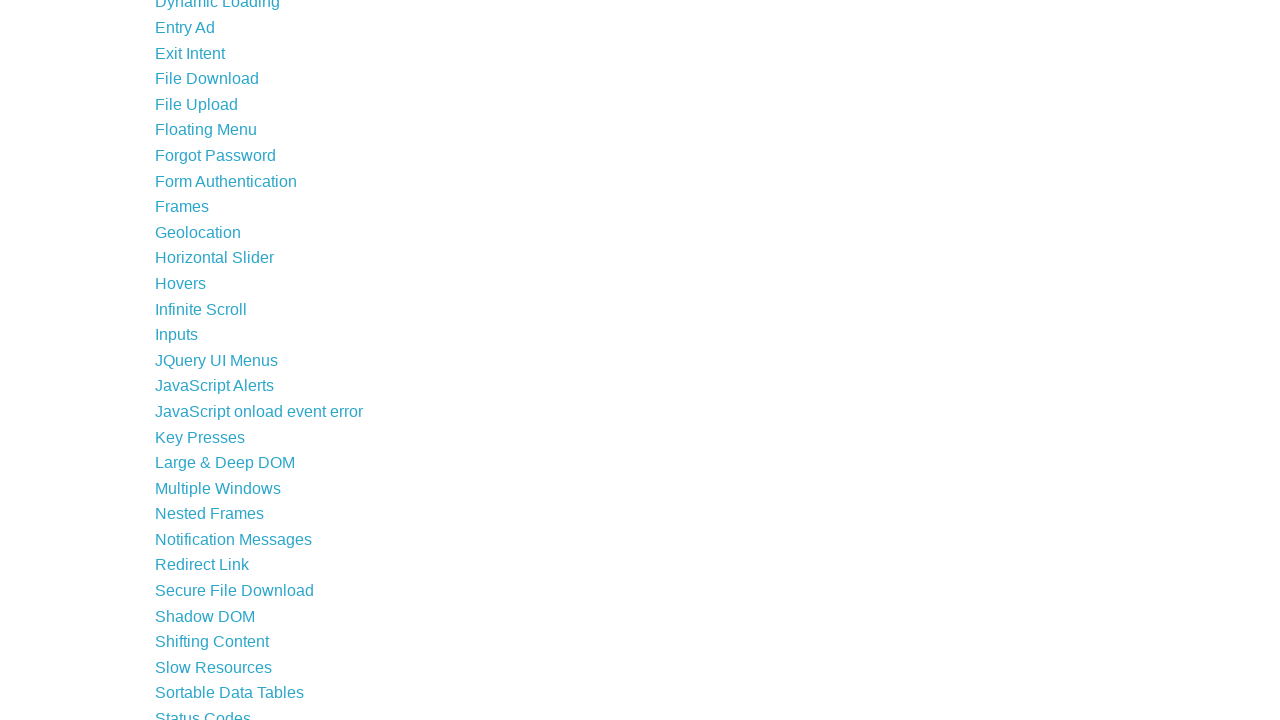

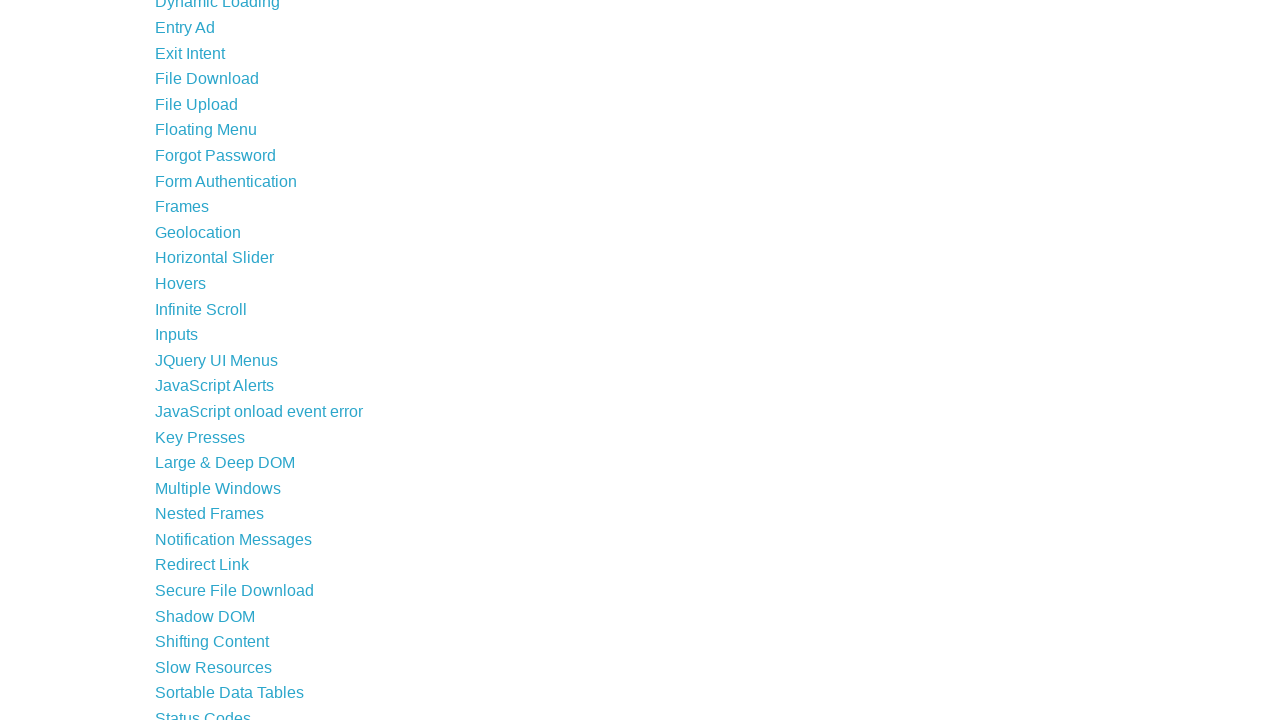